Tests drag and drop functionality within an iframe by dragging an element to a droppable target

Starting URL: https://jqueryui.com/droppable/

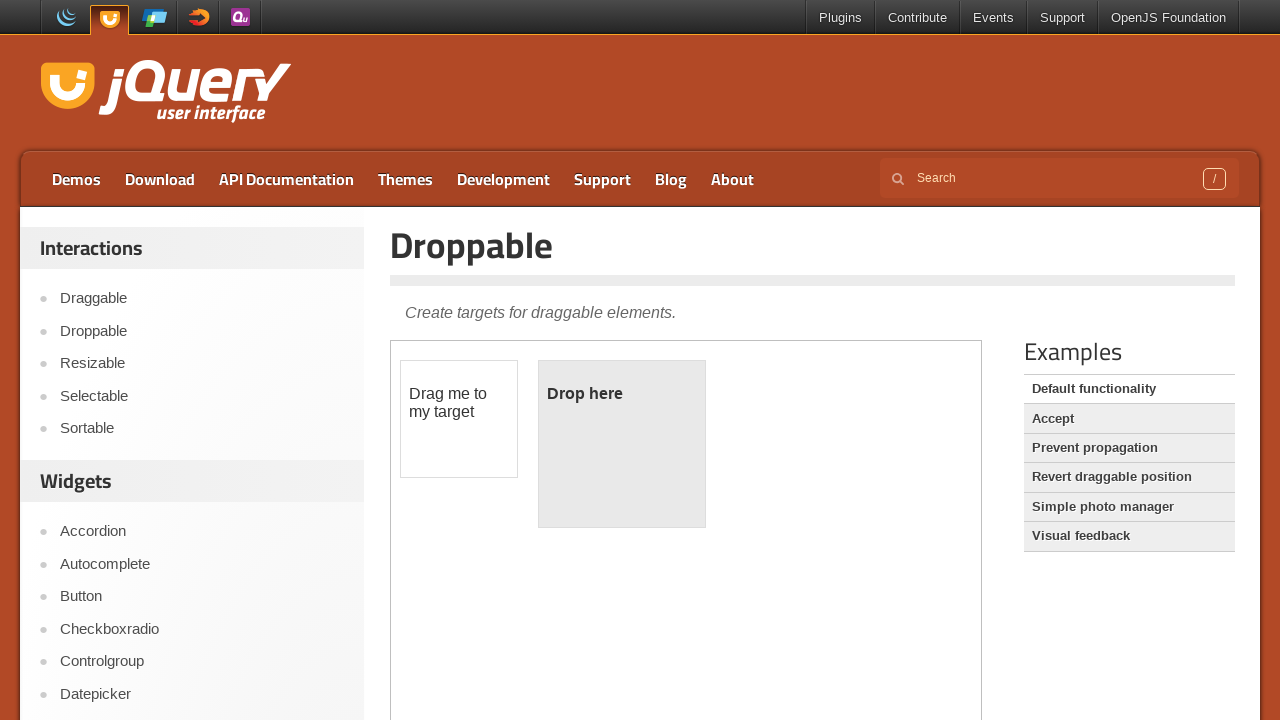

Located iframe with class 'demo-frame'
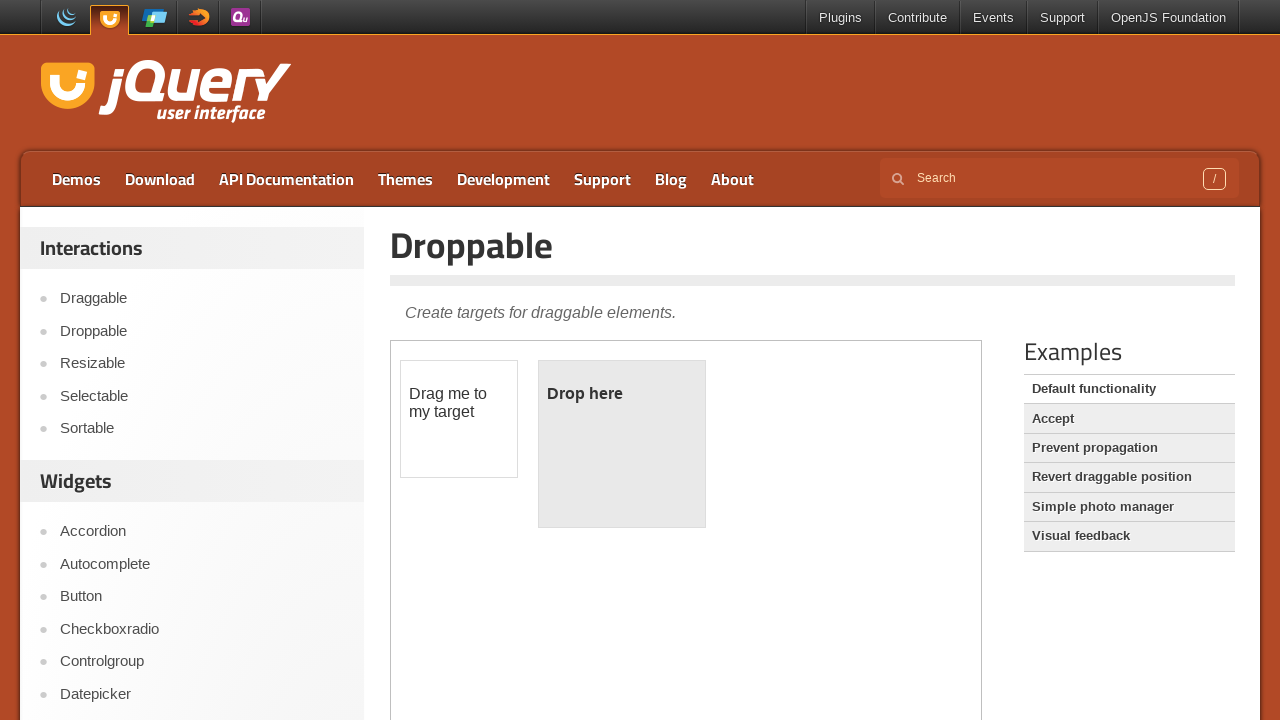

Located draggable element with id 'draggable' inside iframe
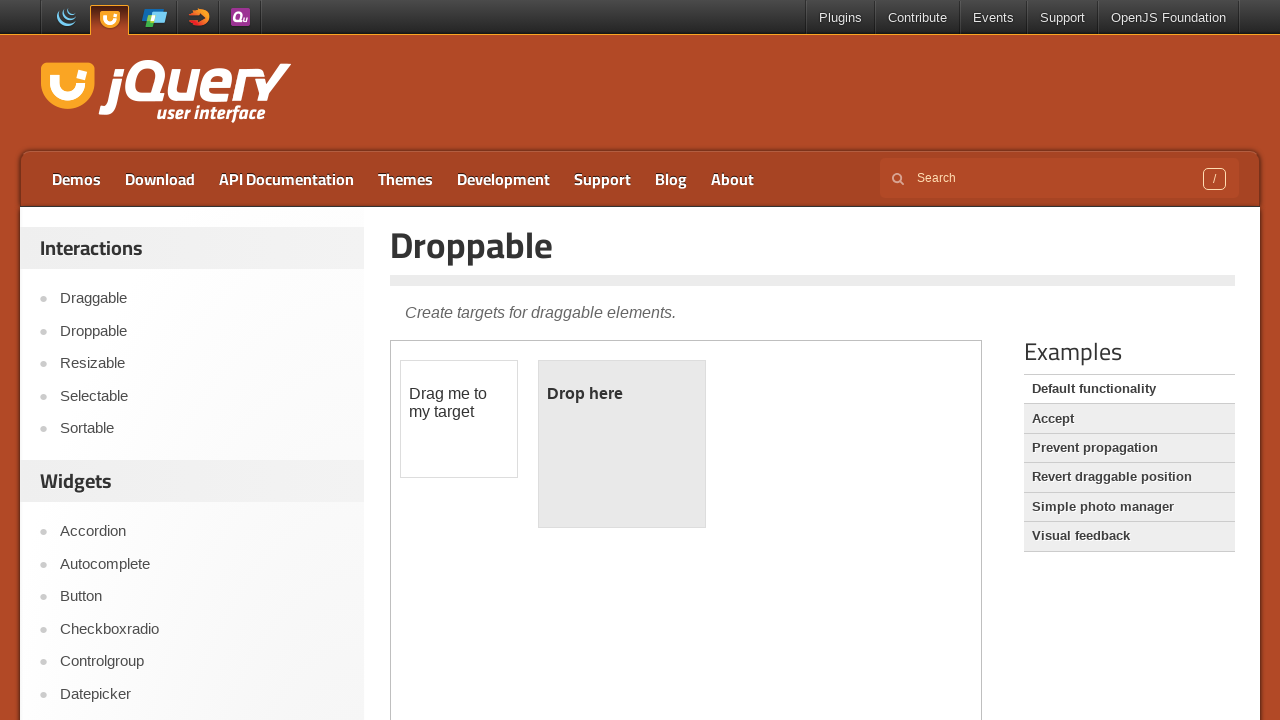

Located droppable target element with id 'droppable' inside iframe
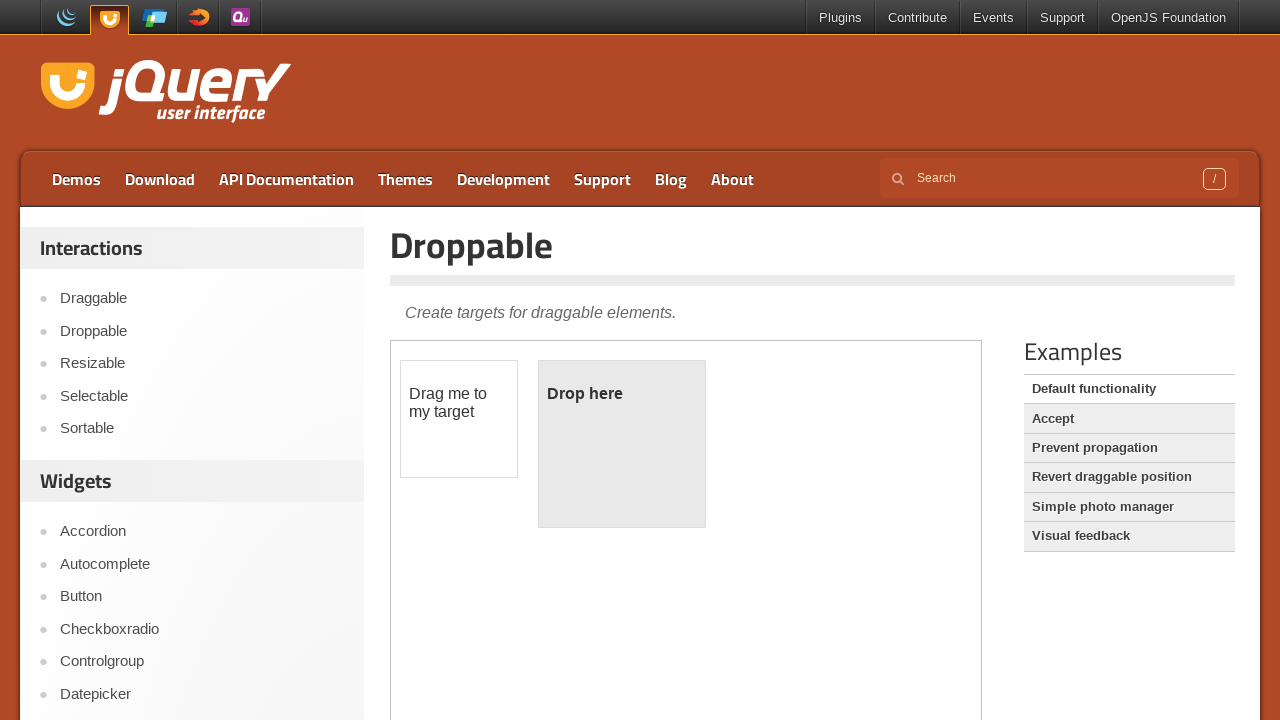

Dragged element to droppable target successfully at (622, 444)
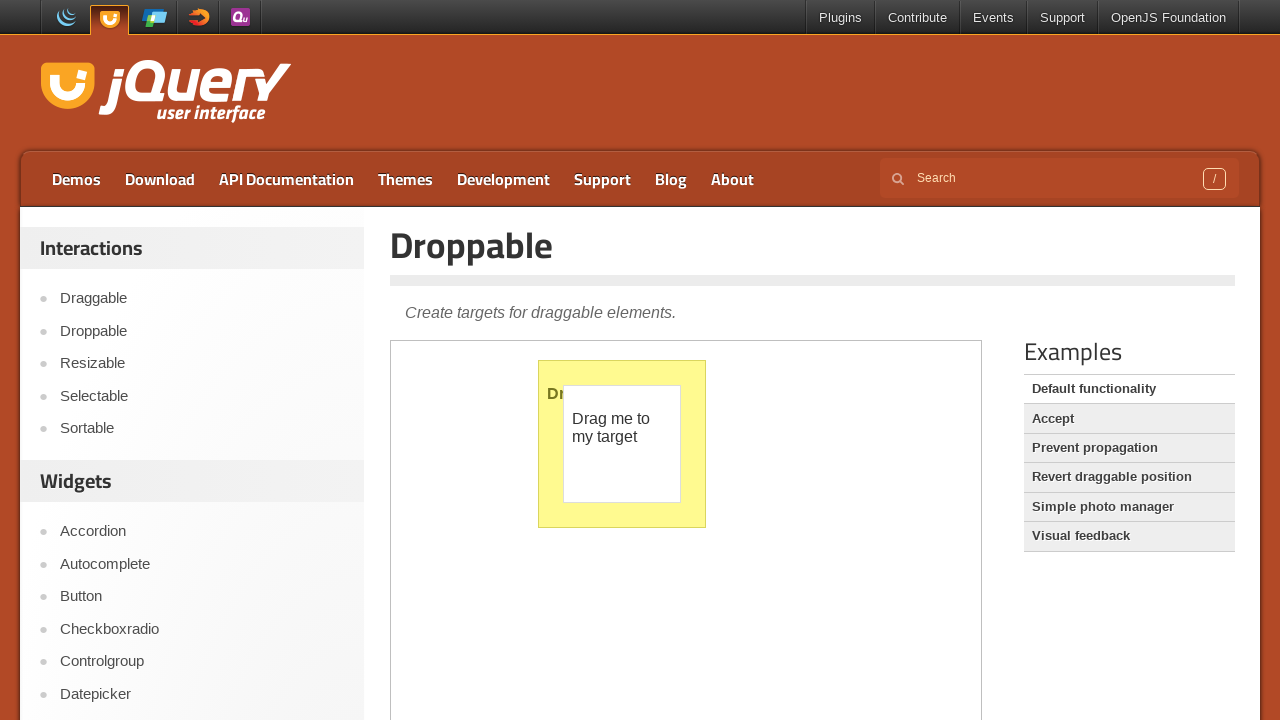

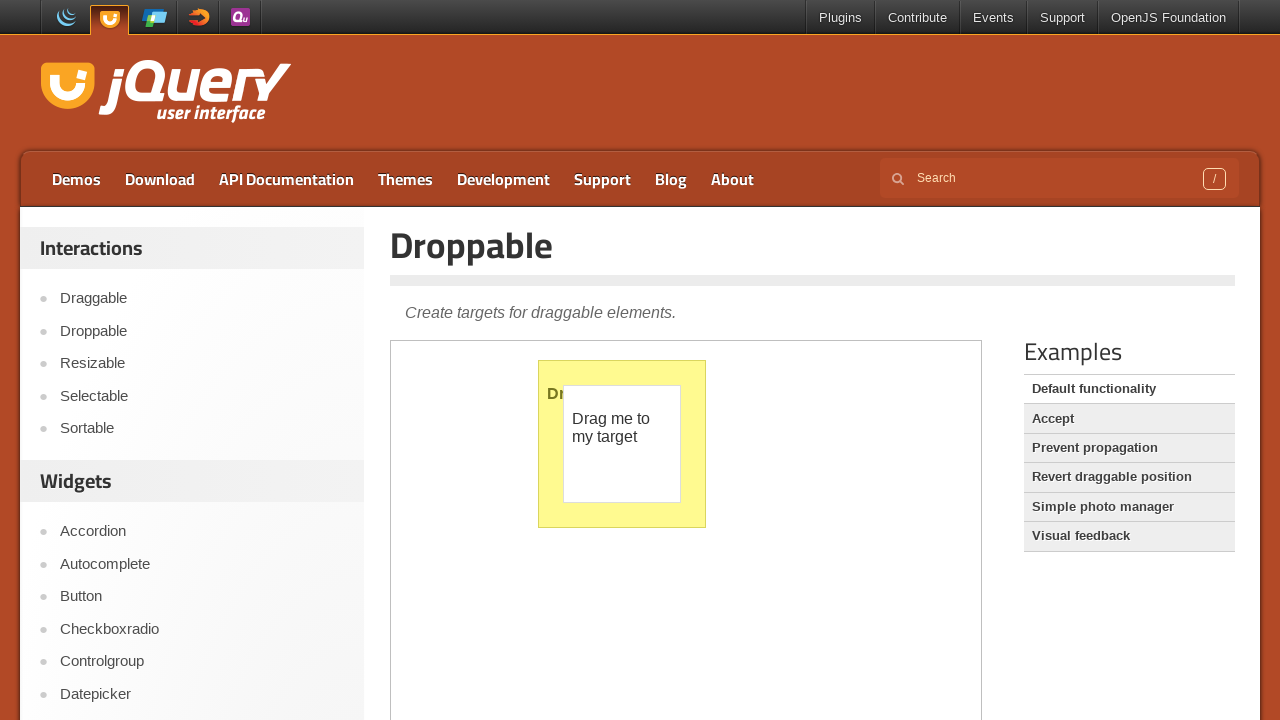